Tests an AJAX-driven form by selecting a category from a dropdown, waiting for the dependent language dropdown to load, selecting a language, submitting the form, and verifying the results.

Starting URL: https://testpages.herokuapp.com/styled/basic-ajax-test.html

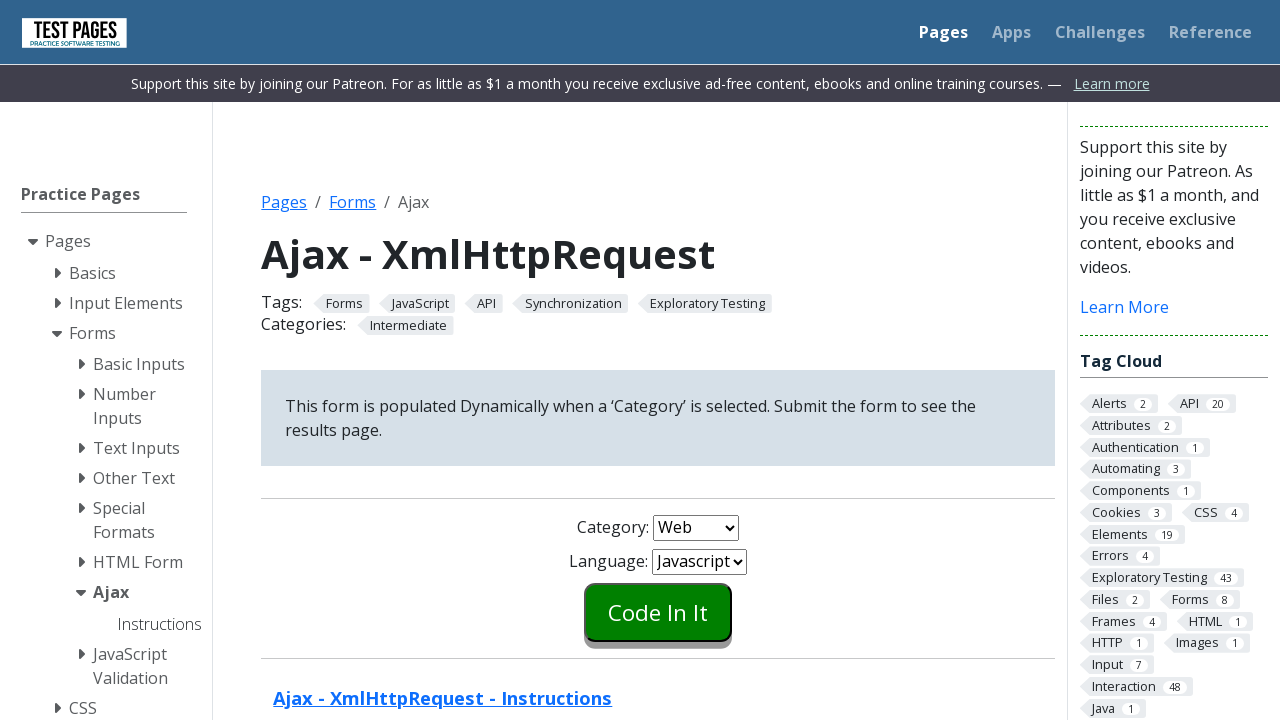

Selected 'Desktop' category from dropdown on #combo1
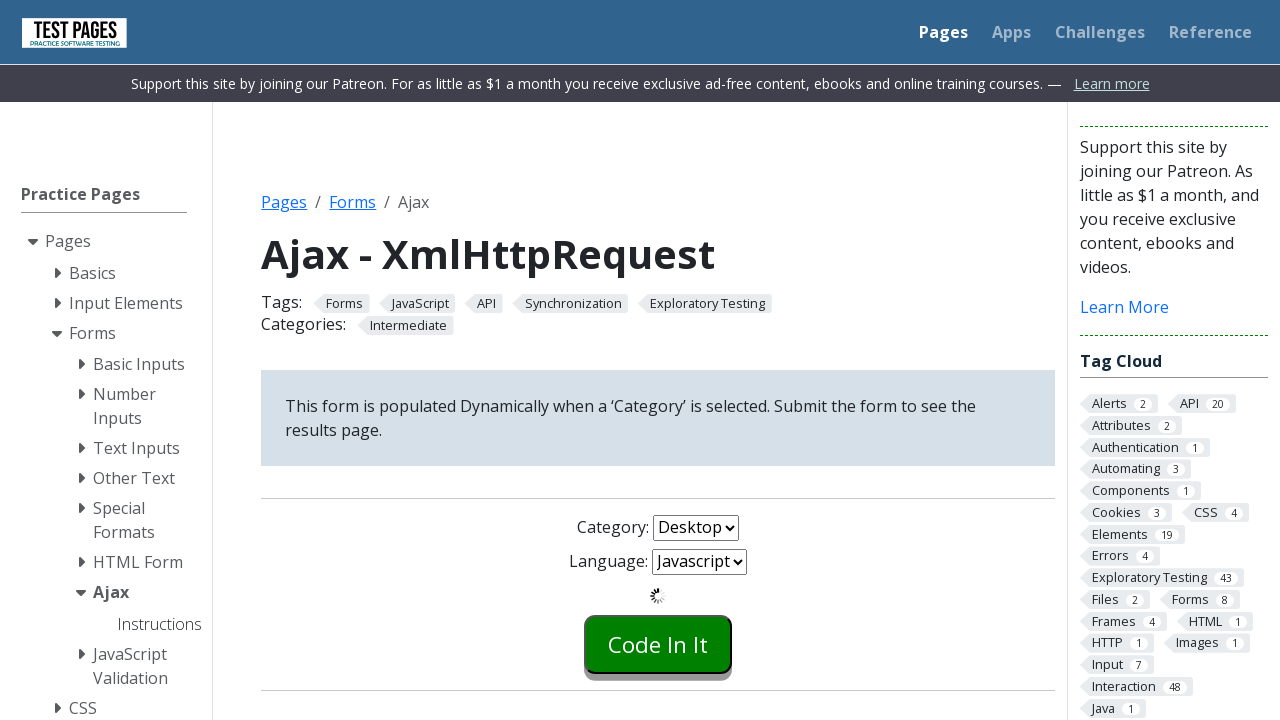

AJAX loading indicator disappeared, dependent dropdown loaded
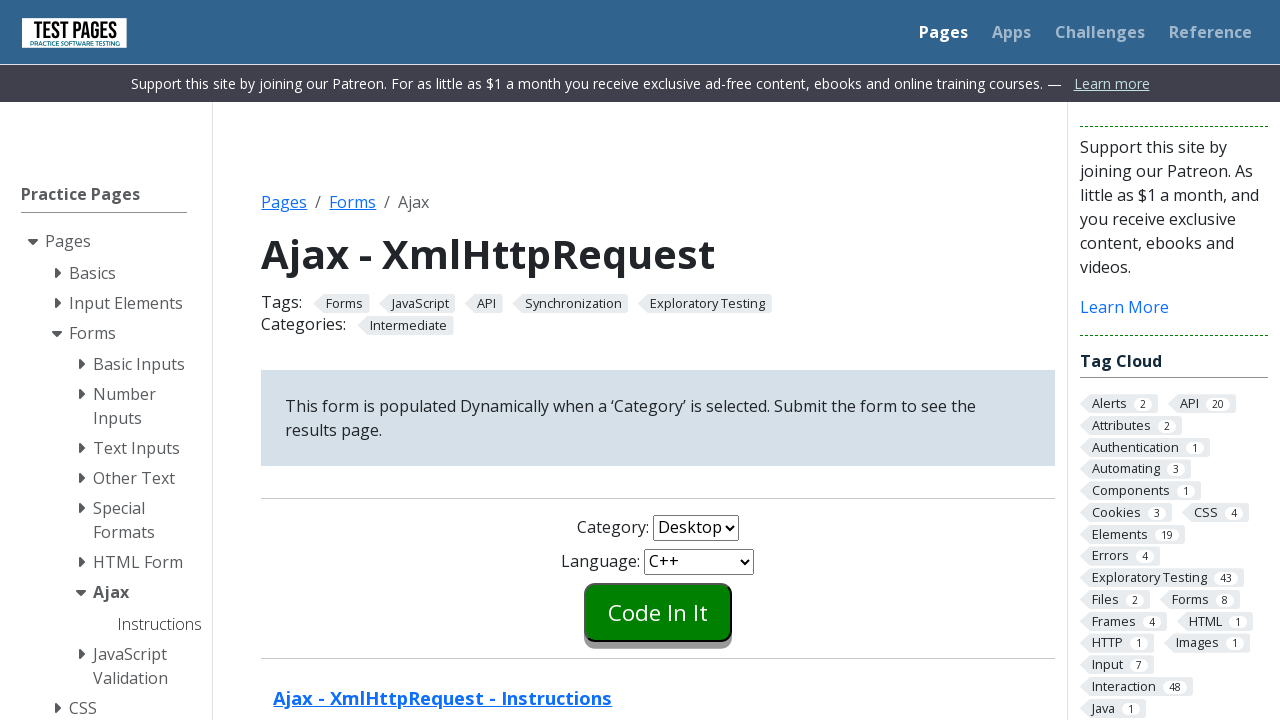

Selected 'C' language from dropdown on #combo2
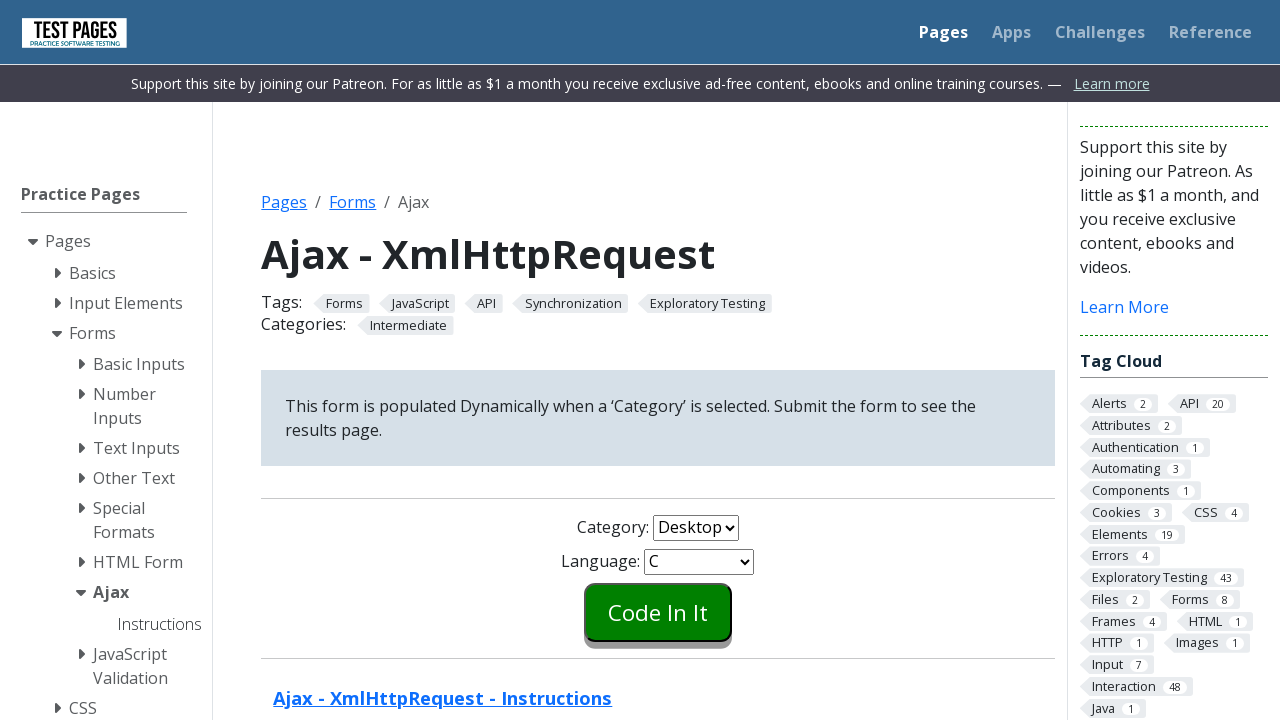

Clicked submit button at (658, 612) on input[name='submitbutton']
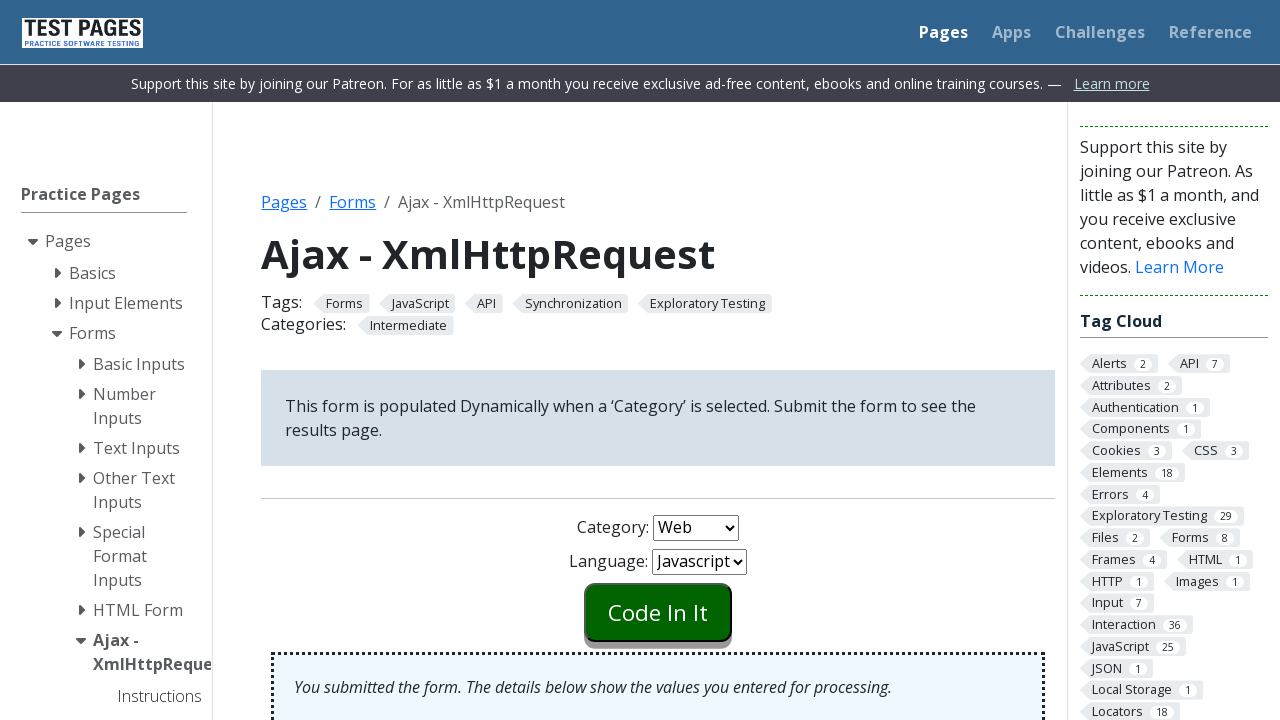

Results ID field appeared
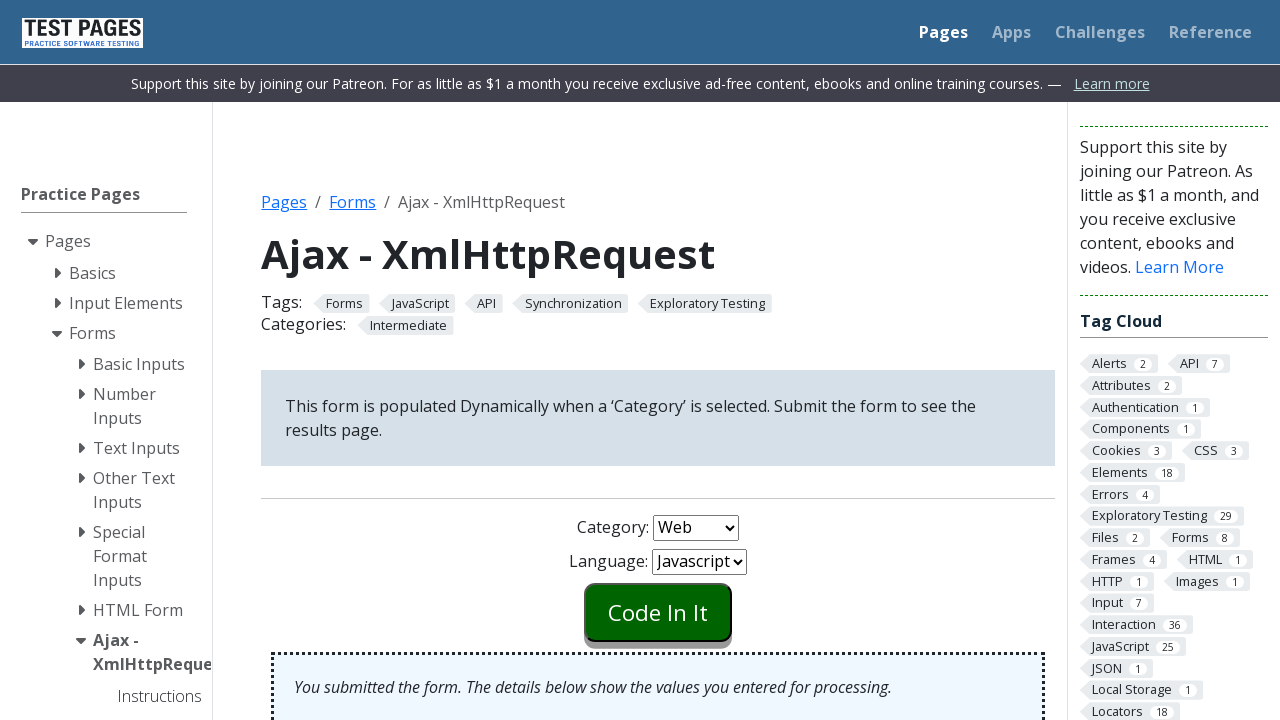

Results language field appeared, form submission successful
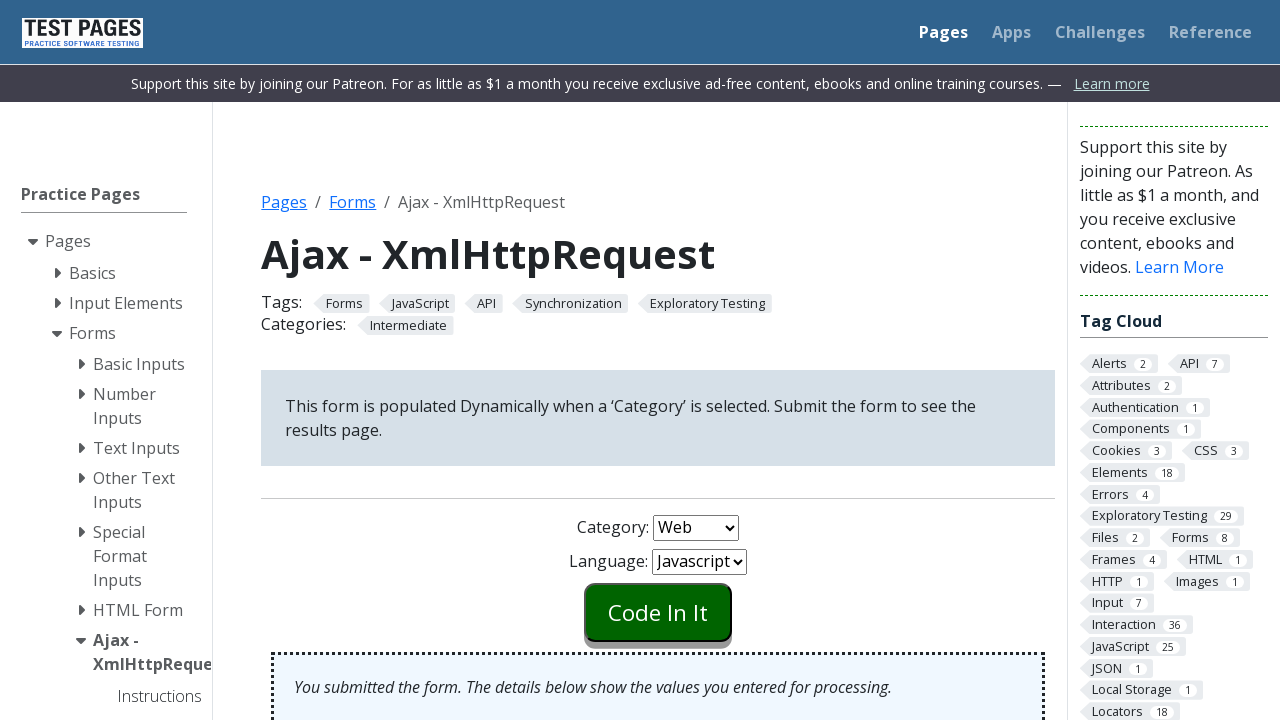

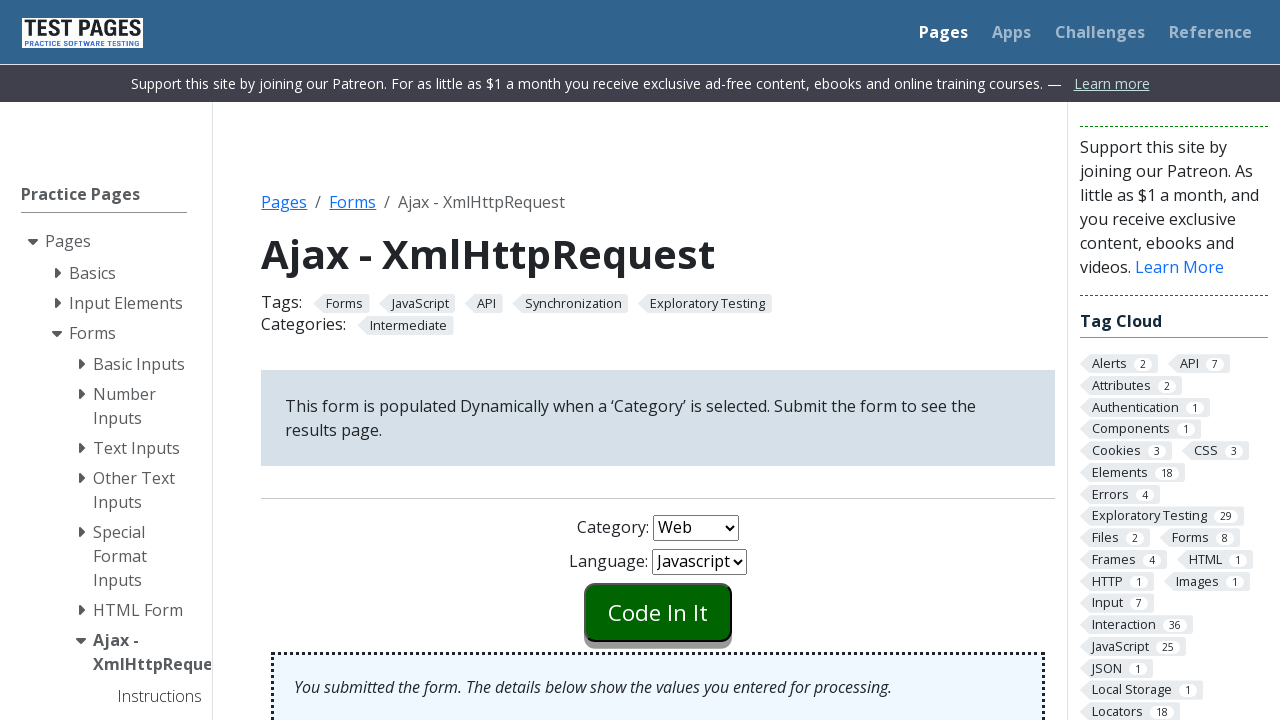